Tests radio button functionality by navigating to Elements, clicking Radio Button, and selecting the Yes radio button option.

Starting URL: https://demoqa.com/

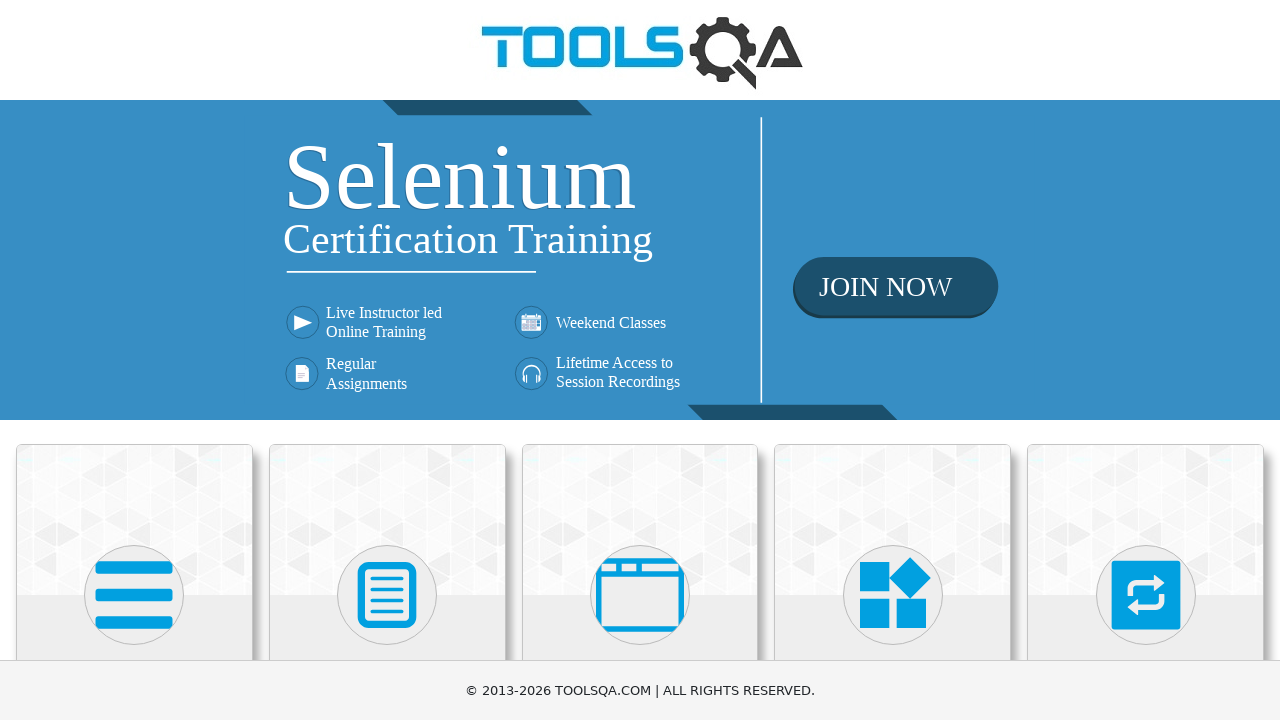

Scrolled down 350px to see Elements card
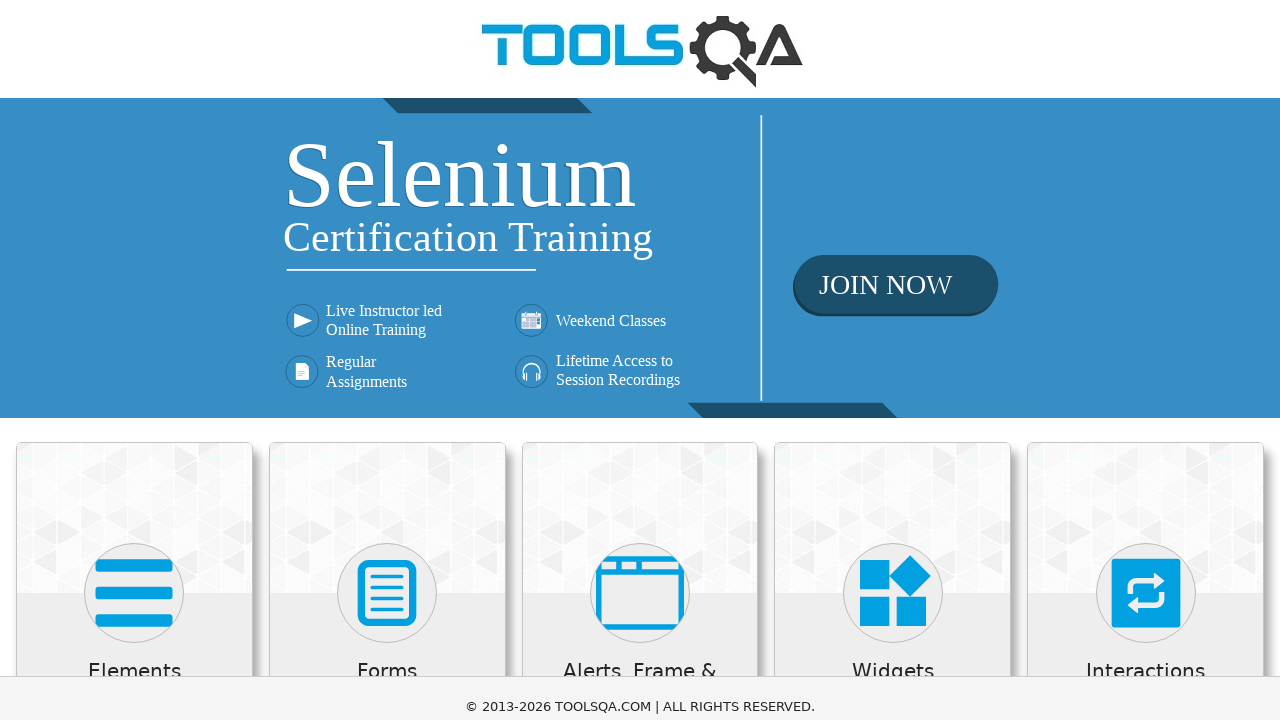

Clicked on Elements card at (134, 323) on xpath=//h5[text()='Elements']
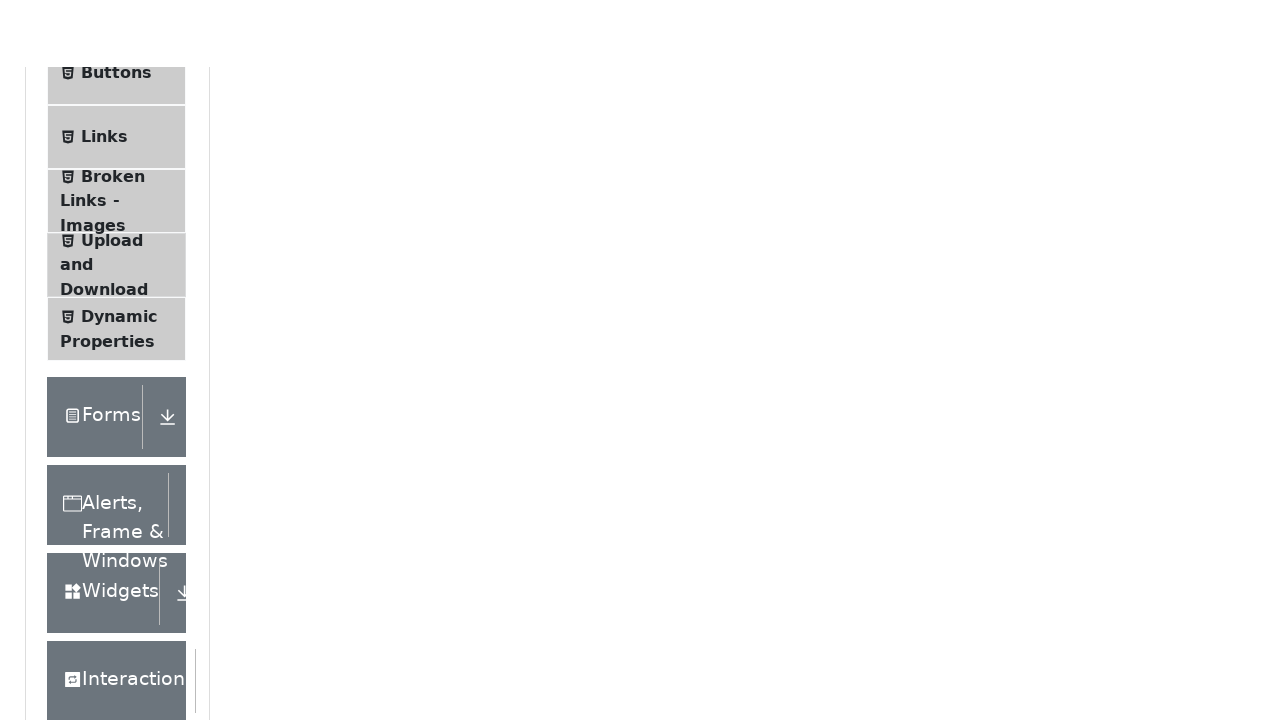

Scrolled down 350px to see menu items
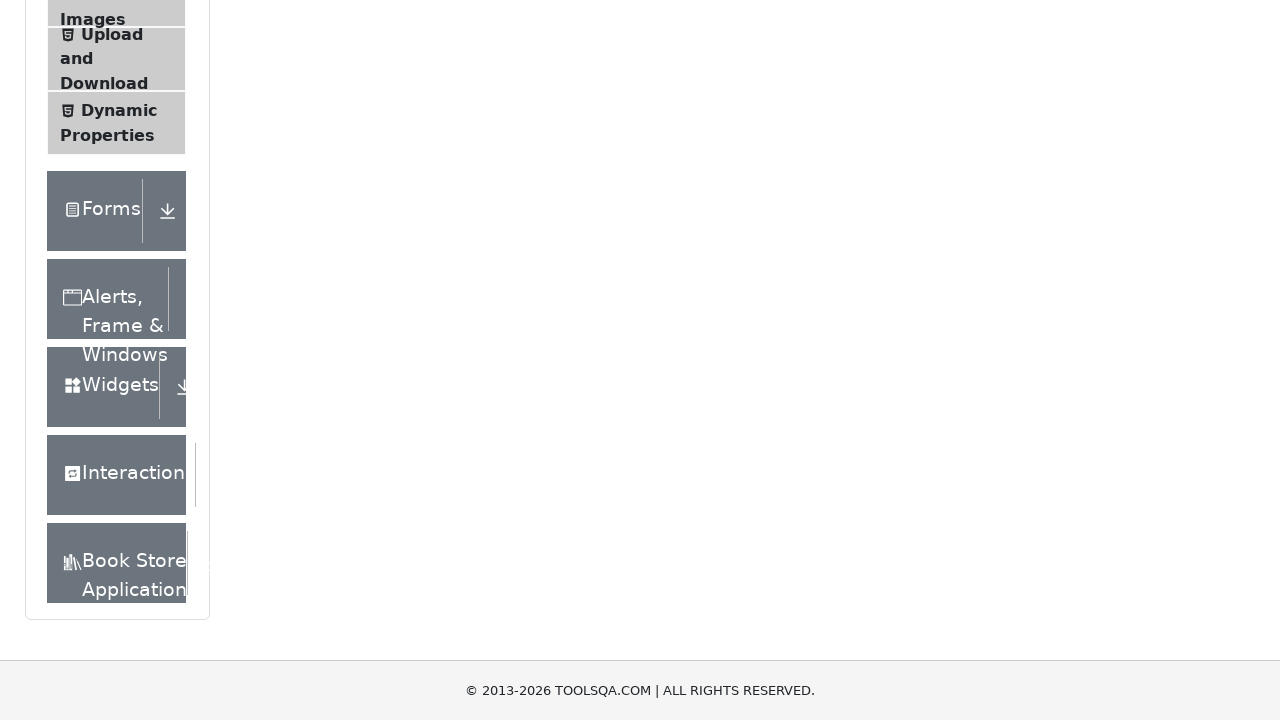

Clicked on Radio Button menu item at (106, 348) on xpath=//span[text()='Radio Button']
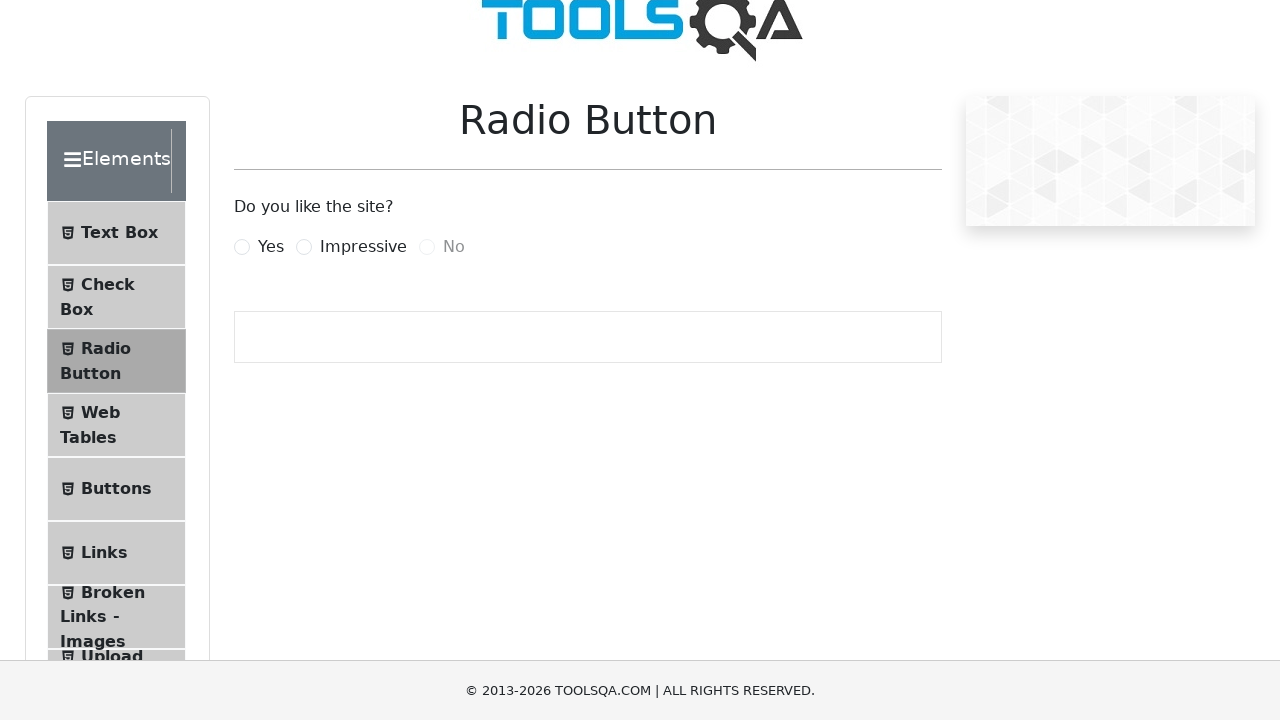

Selected Yes radio button option at (271, 247) on label[for='yesRadio']
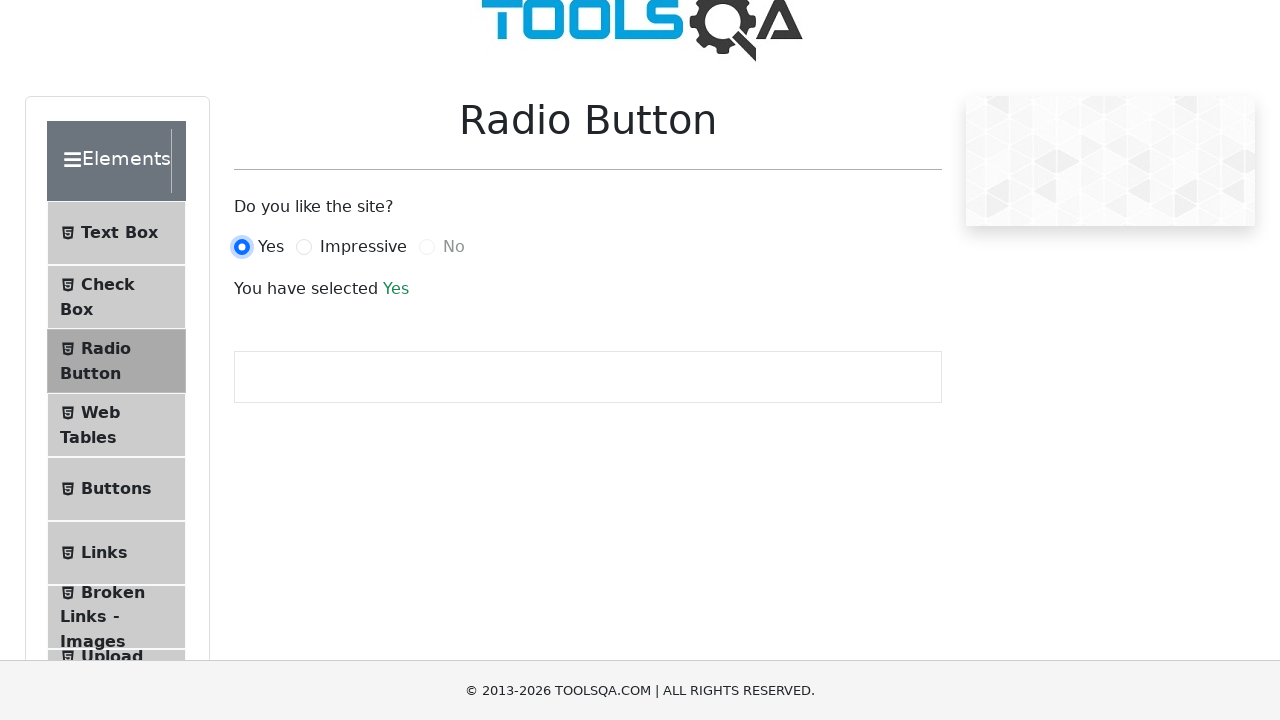

Navigated back from radio button page
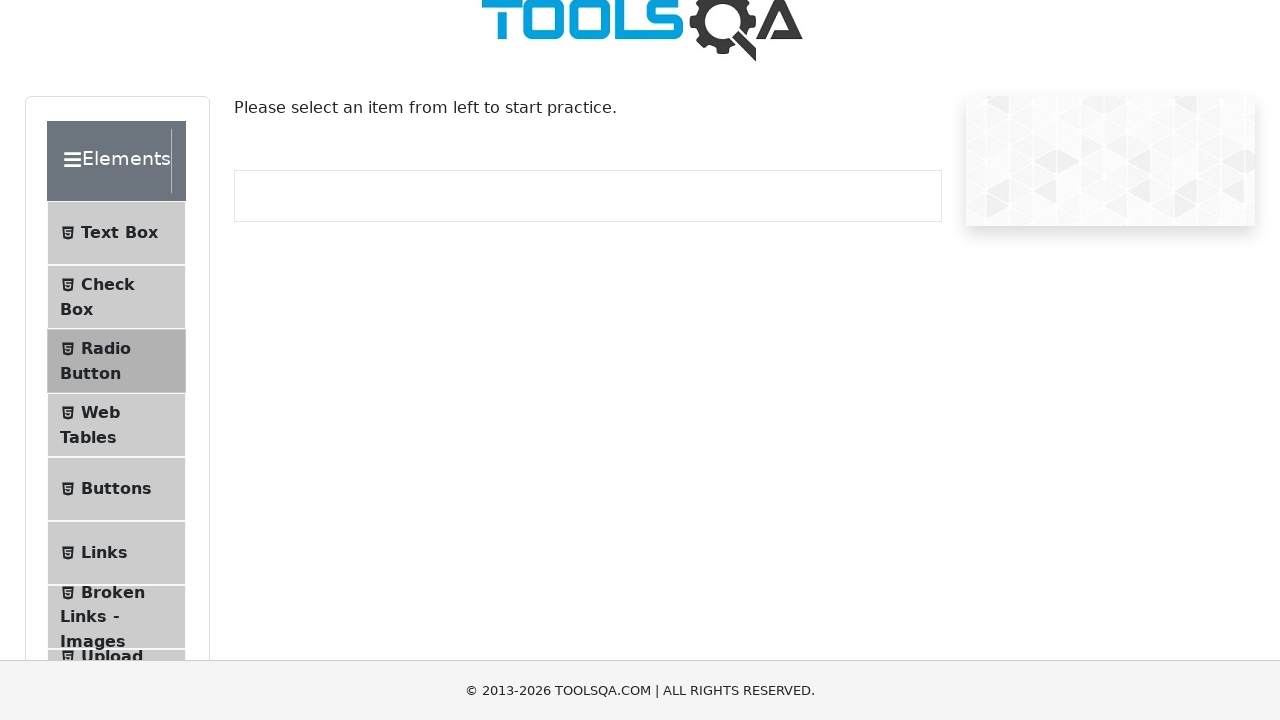

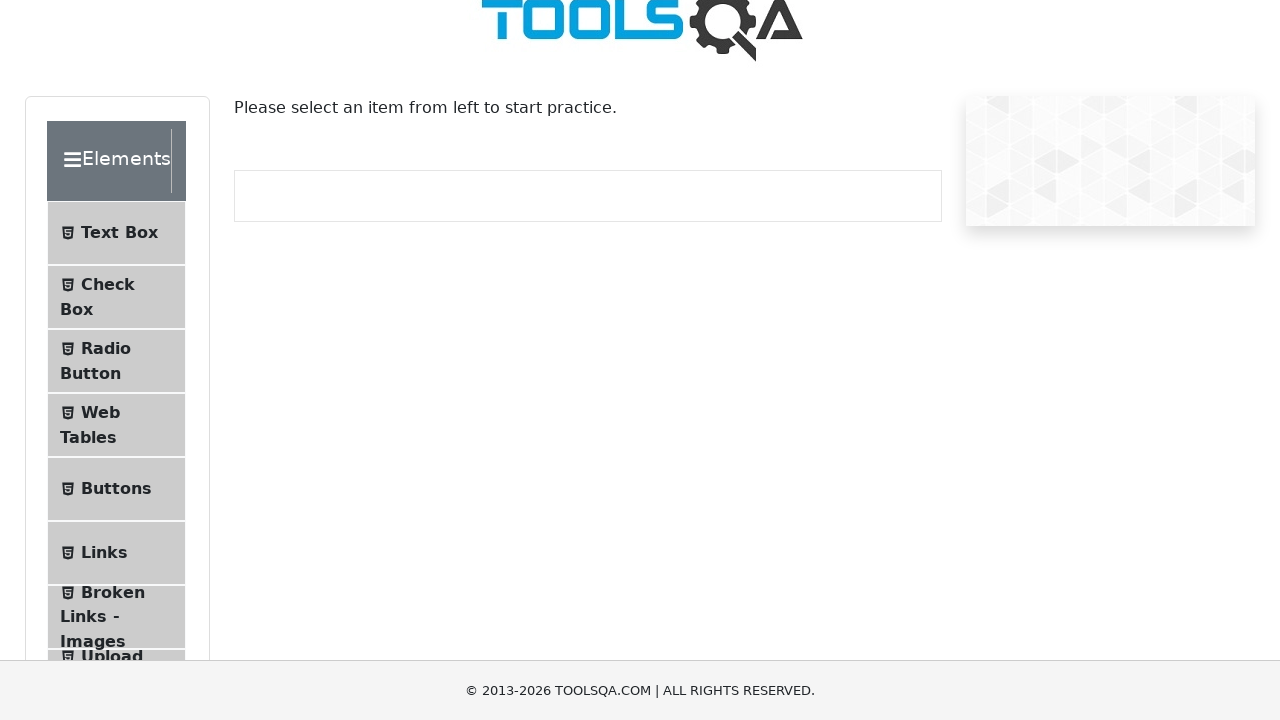